Navigates to Lenskart website and verifies the page loads by checking the title

Starting URL: https://lenskart.com

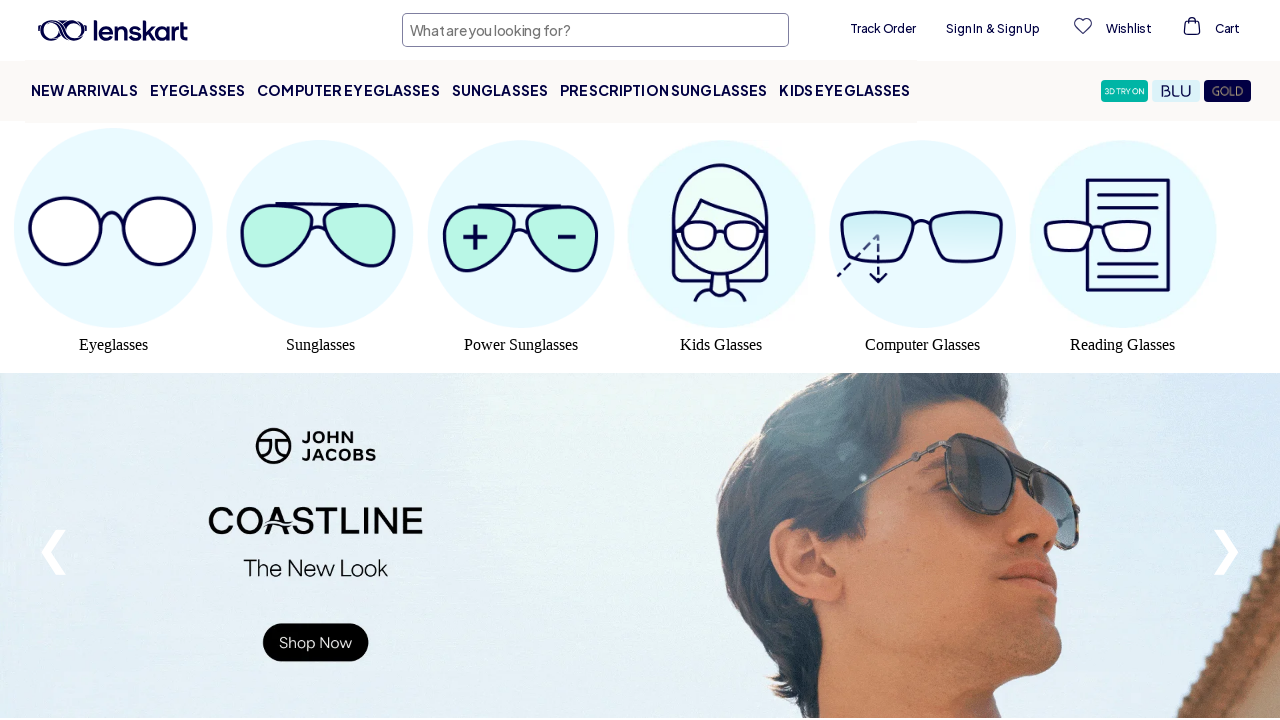

Retrieved page title from Lenskart website
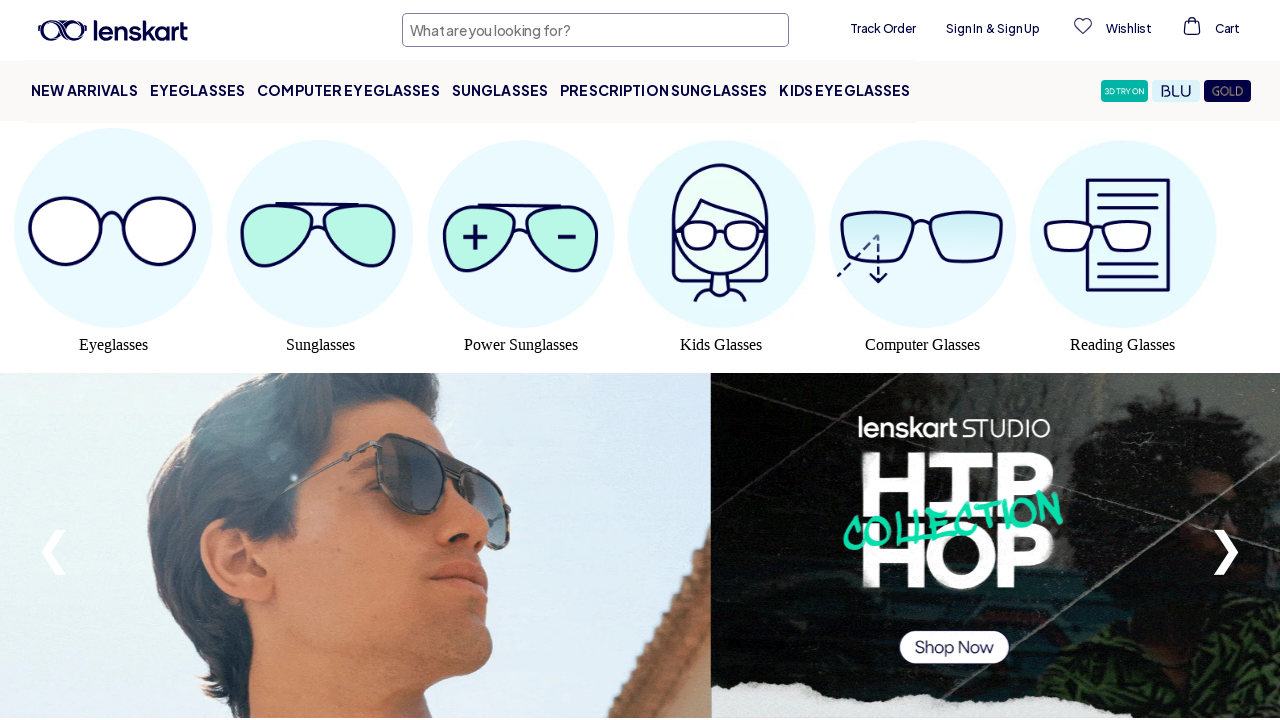

Printed page title to console
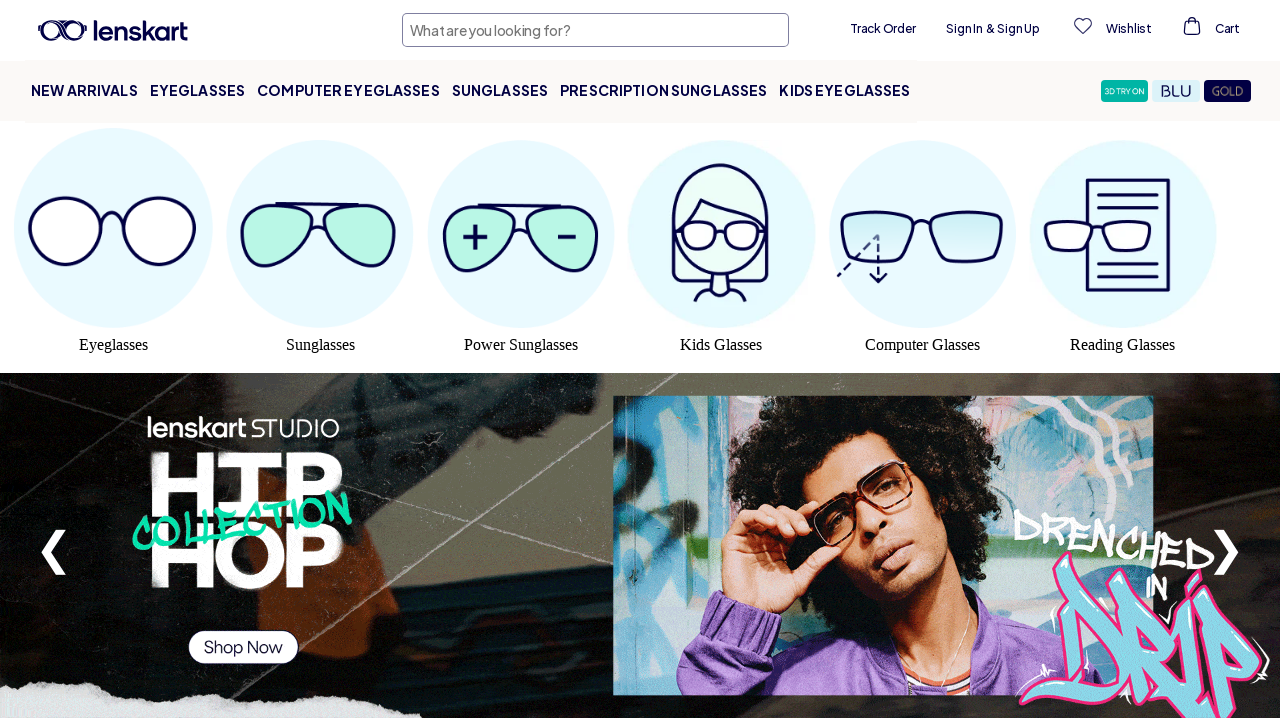

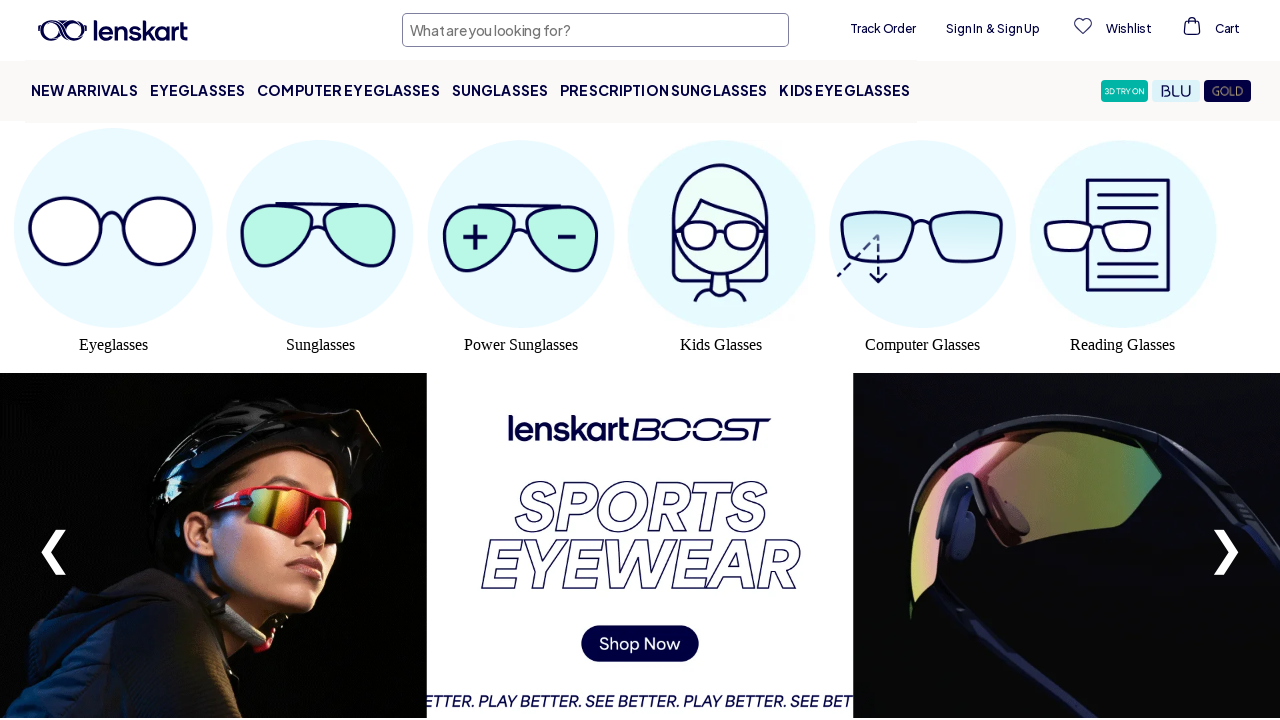